Tests filling an input field by clicking the Inputs link and entering a number value

Starting URL: https://practice.cydeo.com/

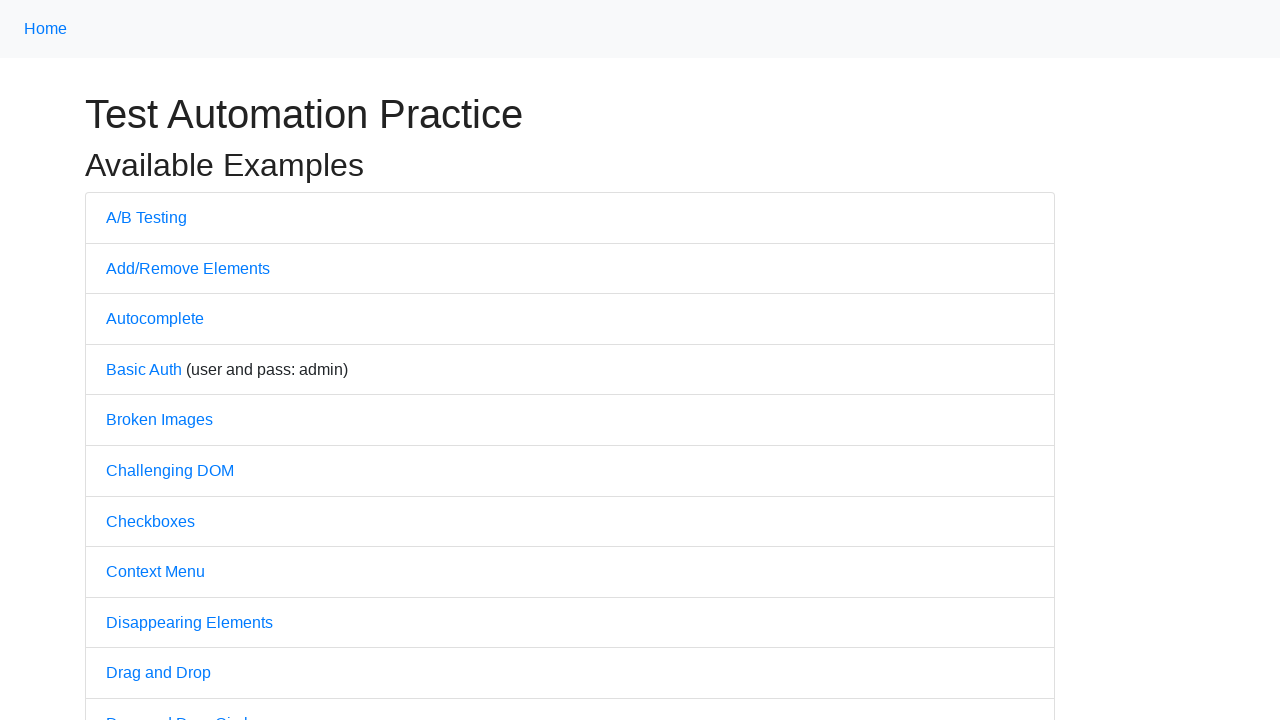

Clicked on Inputs link at (128, 361) on internal:text="Inputs"i
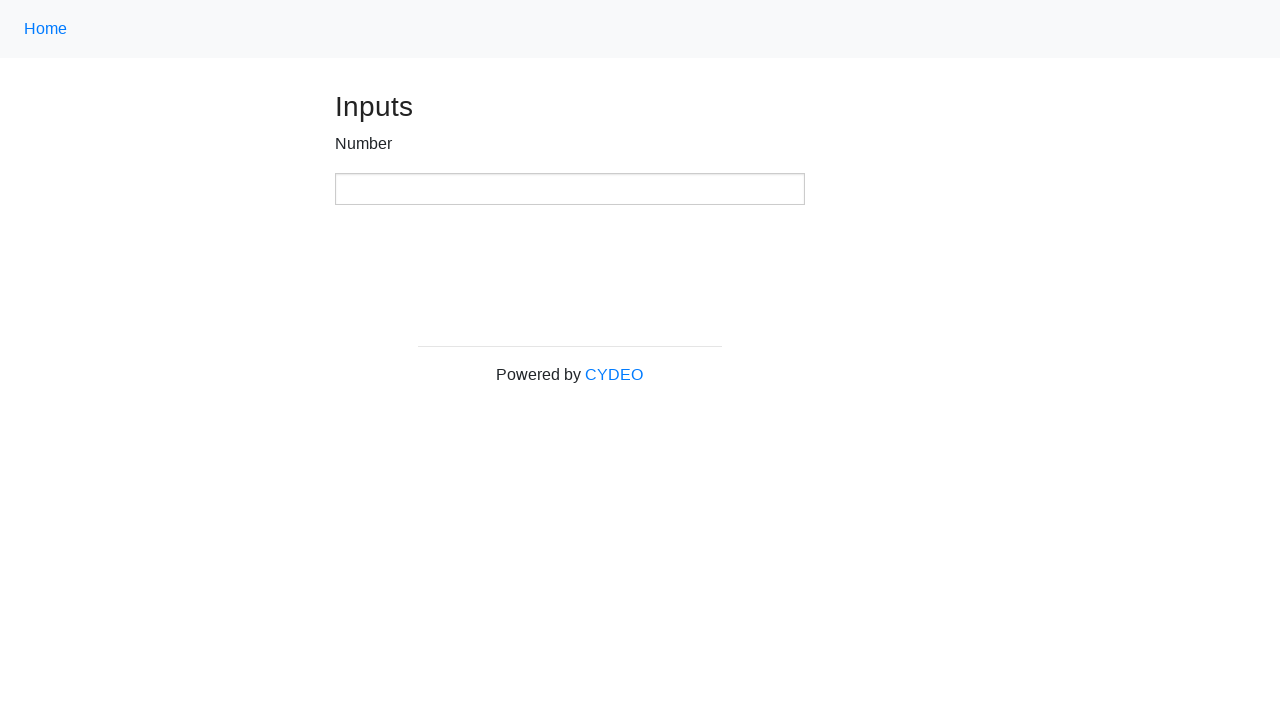

Located number input field
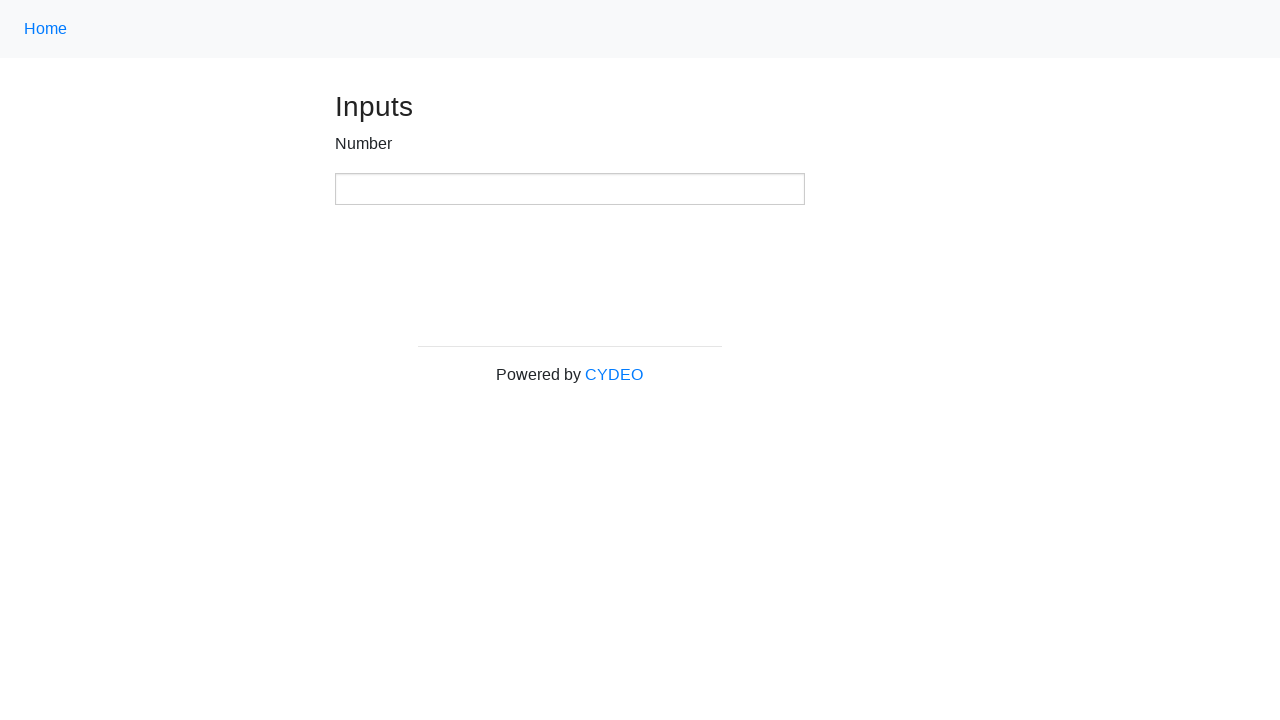

Filled number input field with value '1234' on xpath=//input[@type='number']
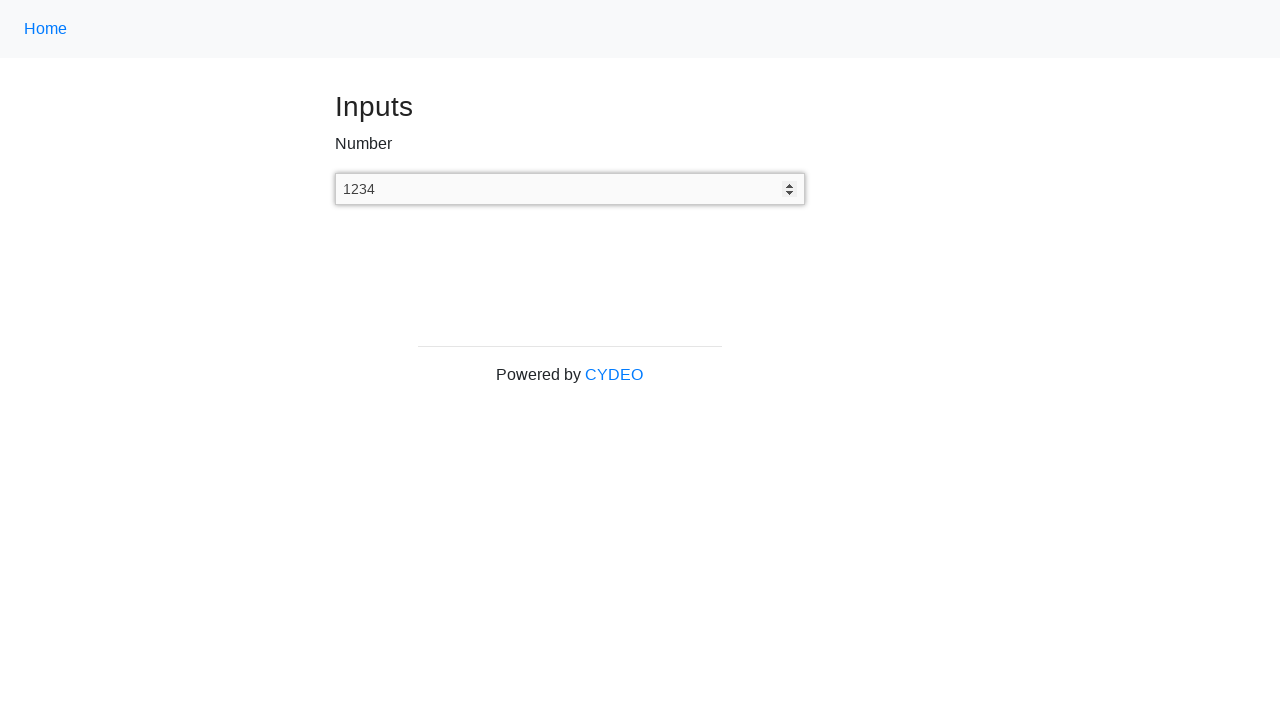

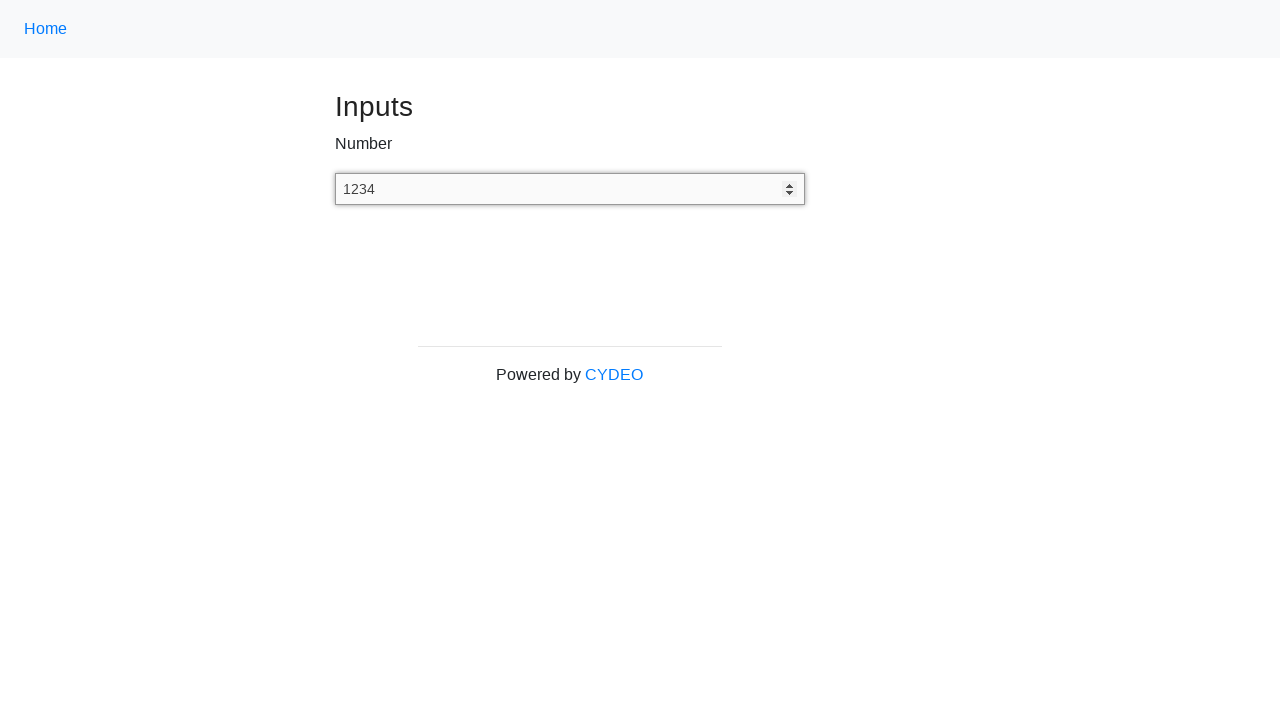